Tests dynamic control enable/disable by clicking Enable button and entering text in input field

Starting URL: https://the-internet.herokuapp.com/dynamic_controls

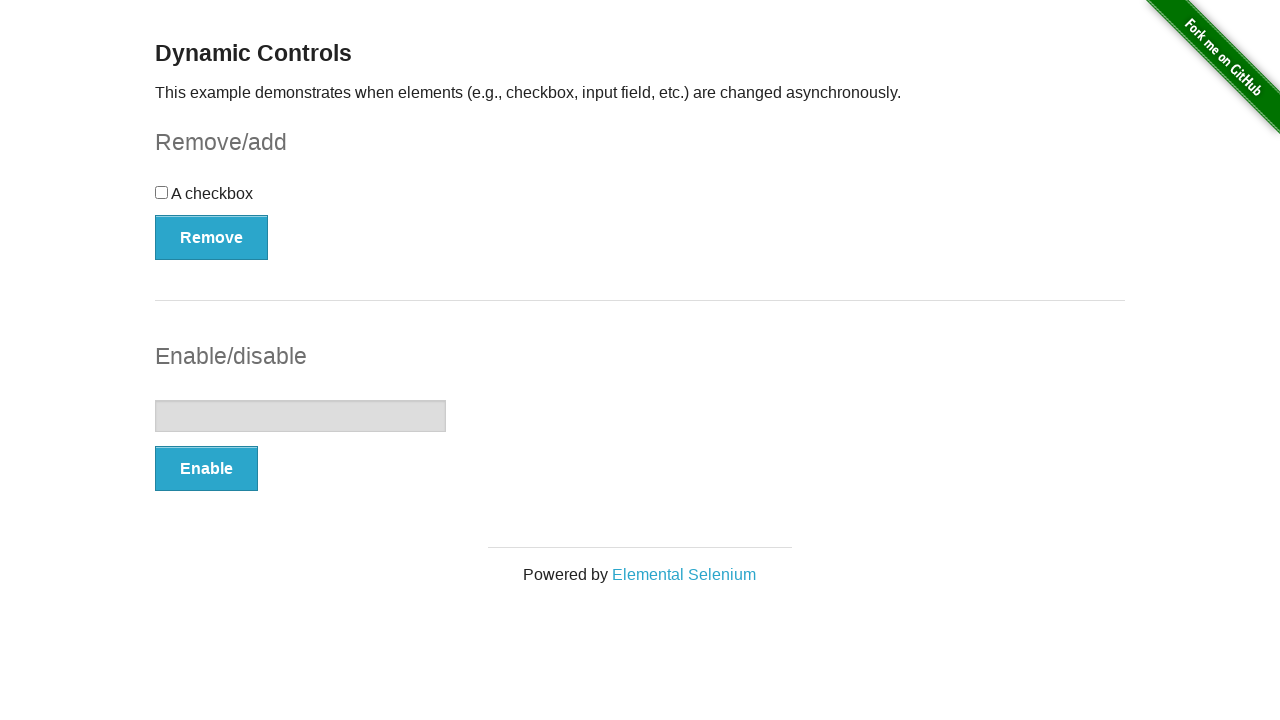

Clicked Enable button to enable the input field at (206, 469) on button:has-text('Enable')
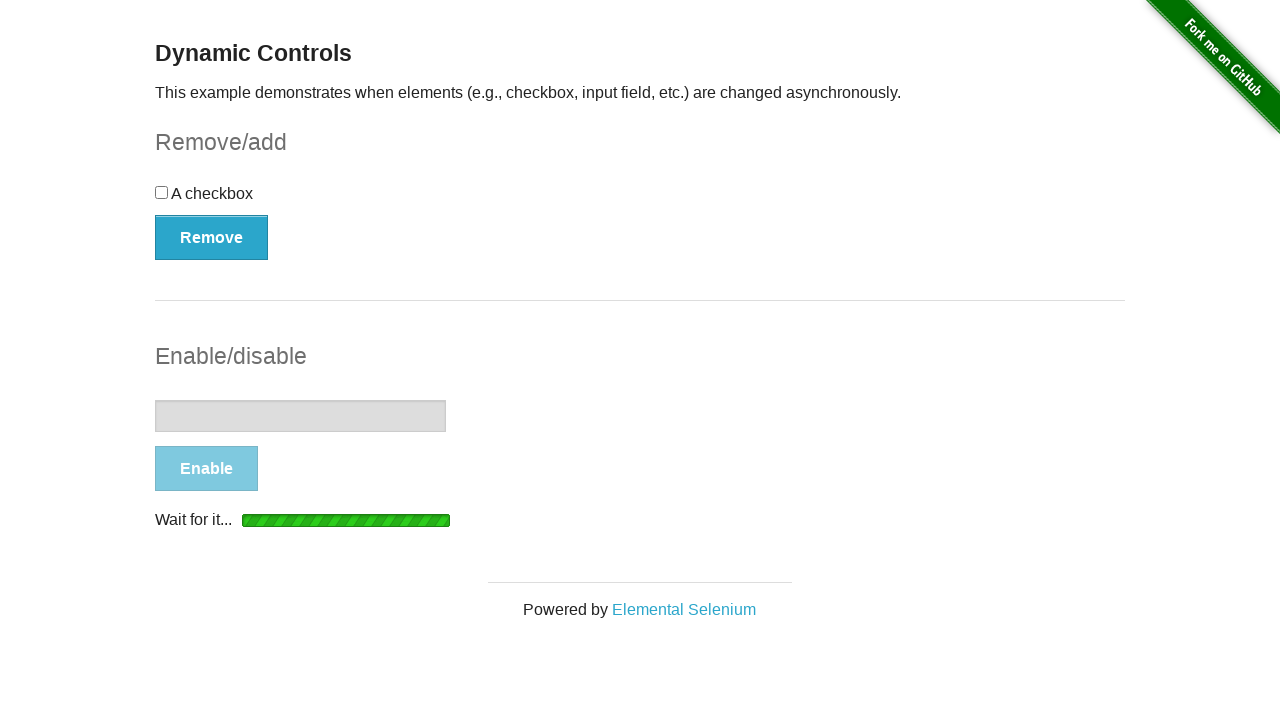

Input field became enabled
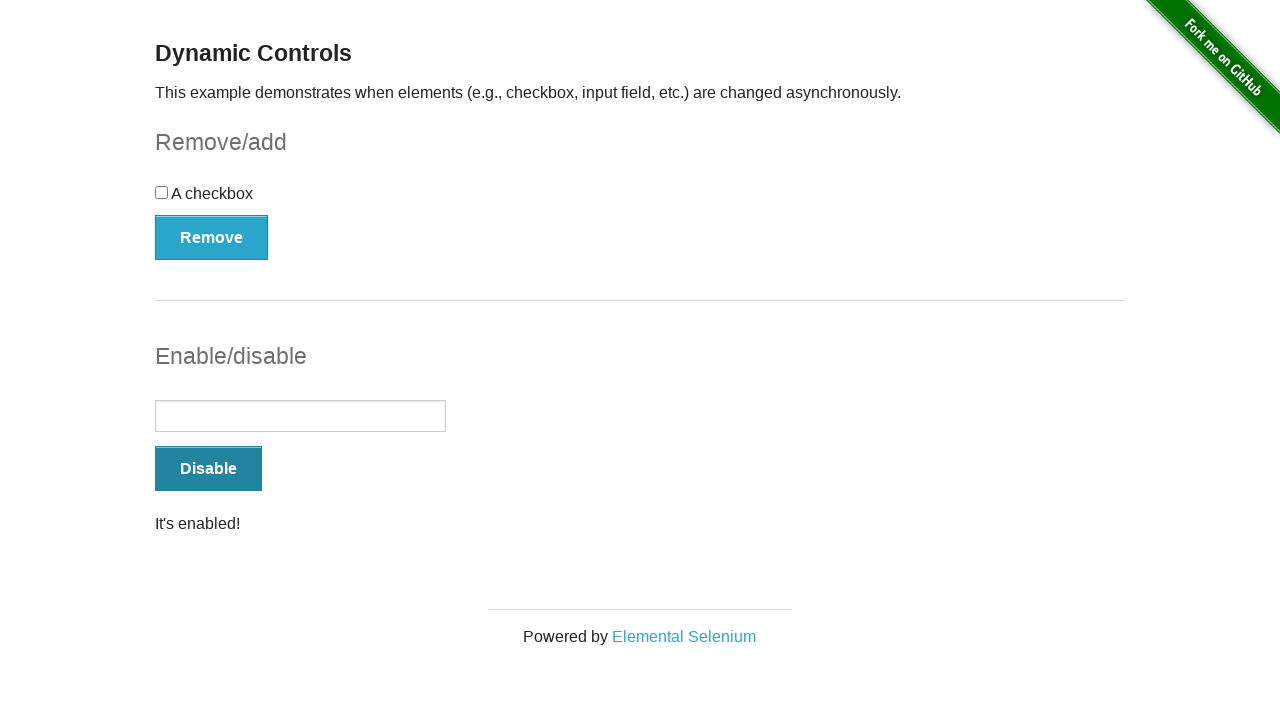

Entered 'test' into the input field on input[type='text']
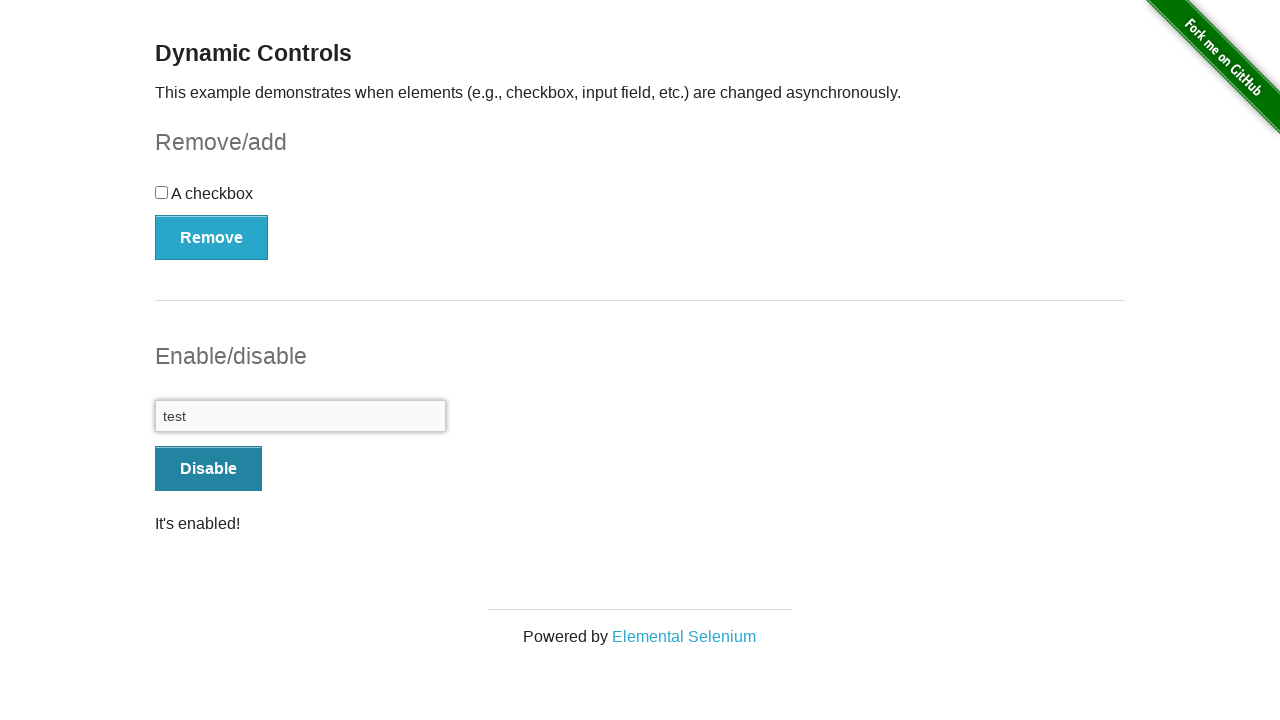

Clicked Disable button to disable the input field at (208, 469) on button:has-text('Disable')
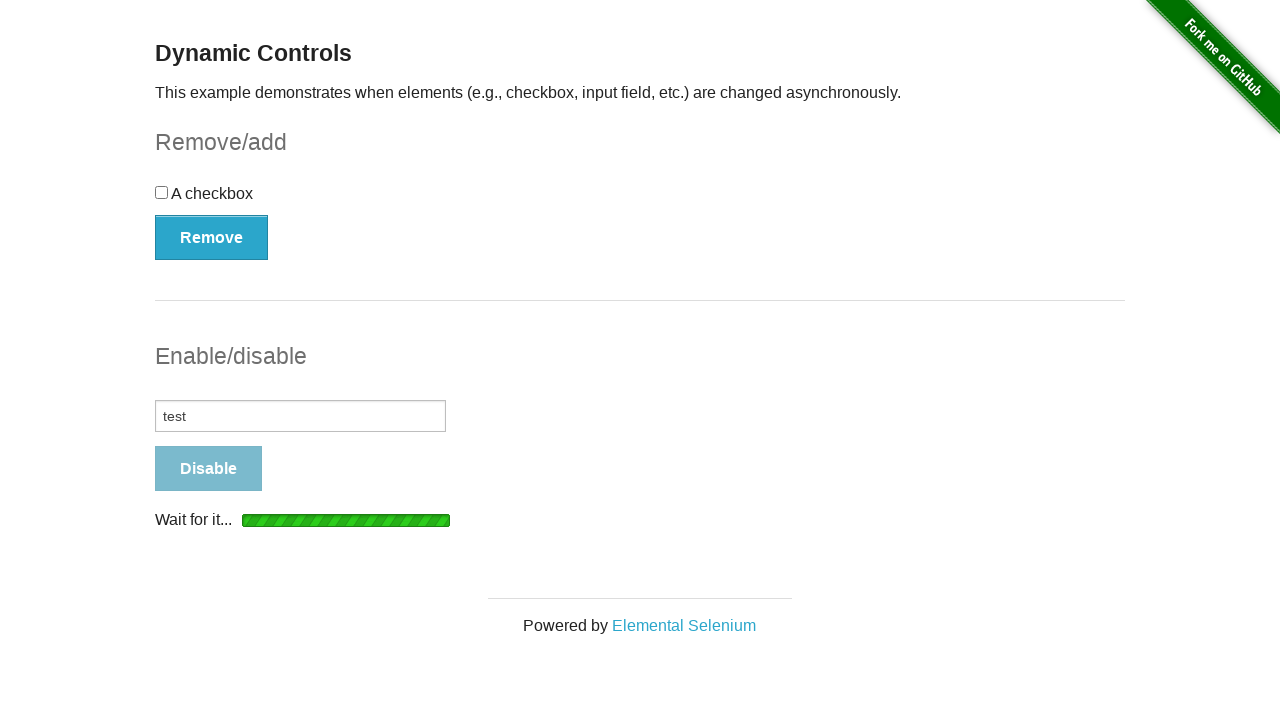

Disable message appeared
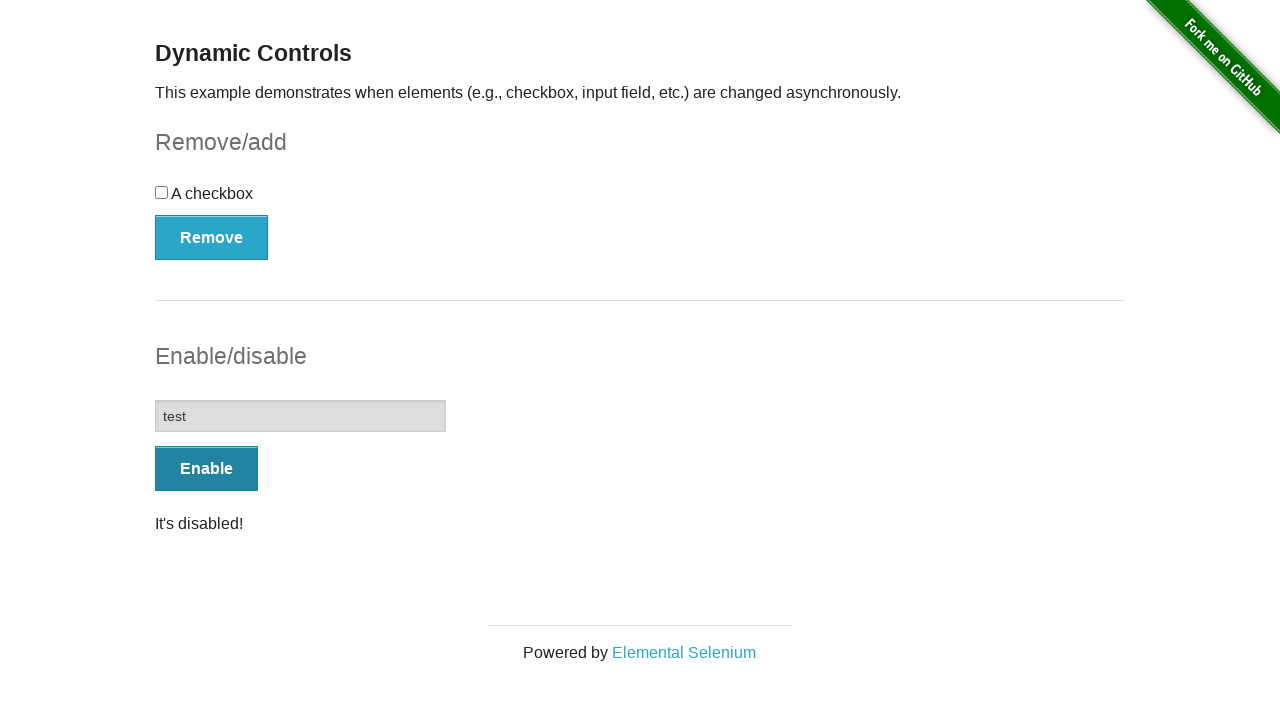

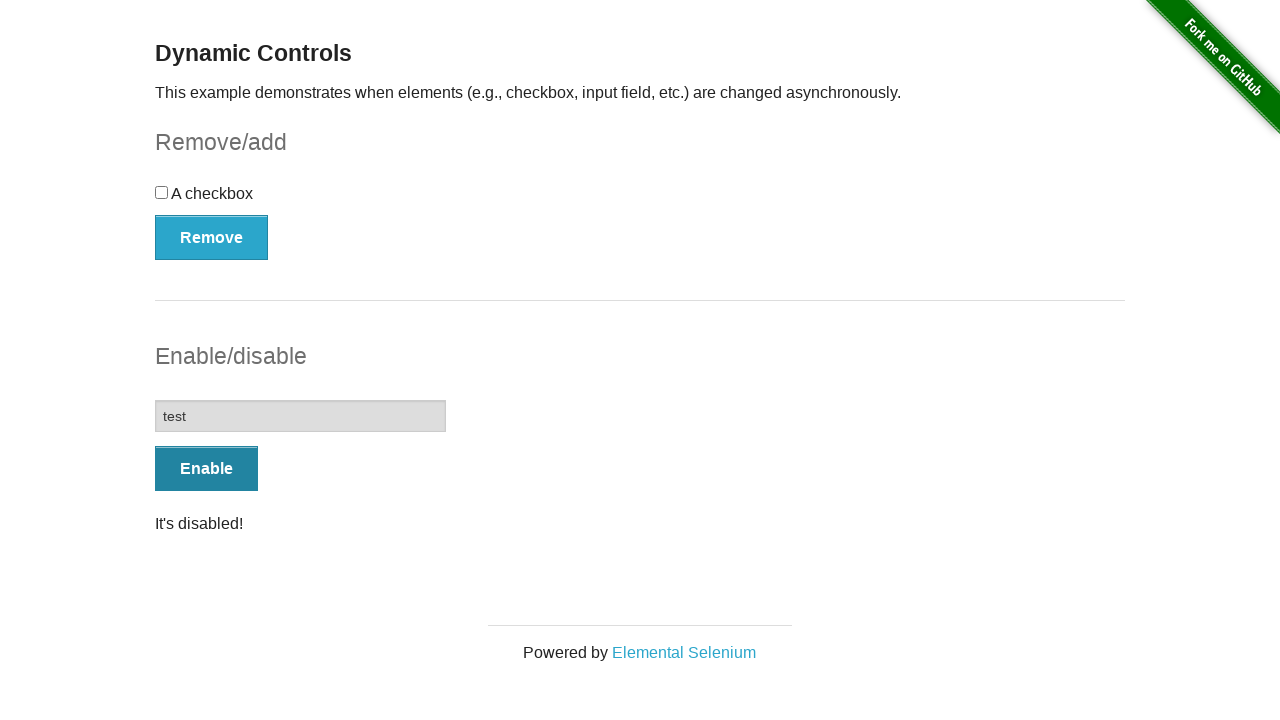